Tests various UI interactions on omayo.blogspot.com including dropdowns, alerts, multi-select fields, and navigation

Starting URL: https://omayo.blogspot.com/

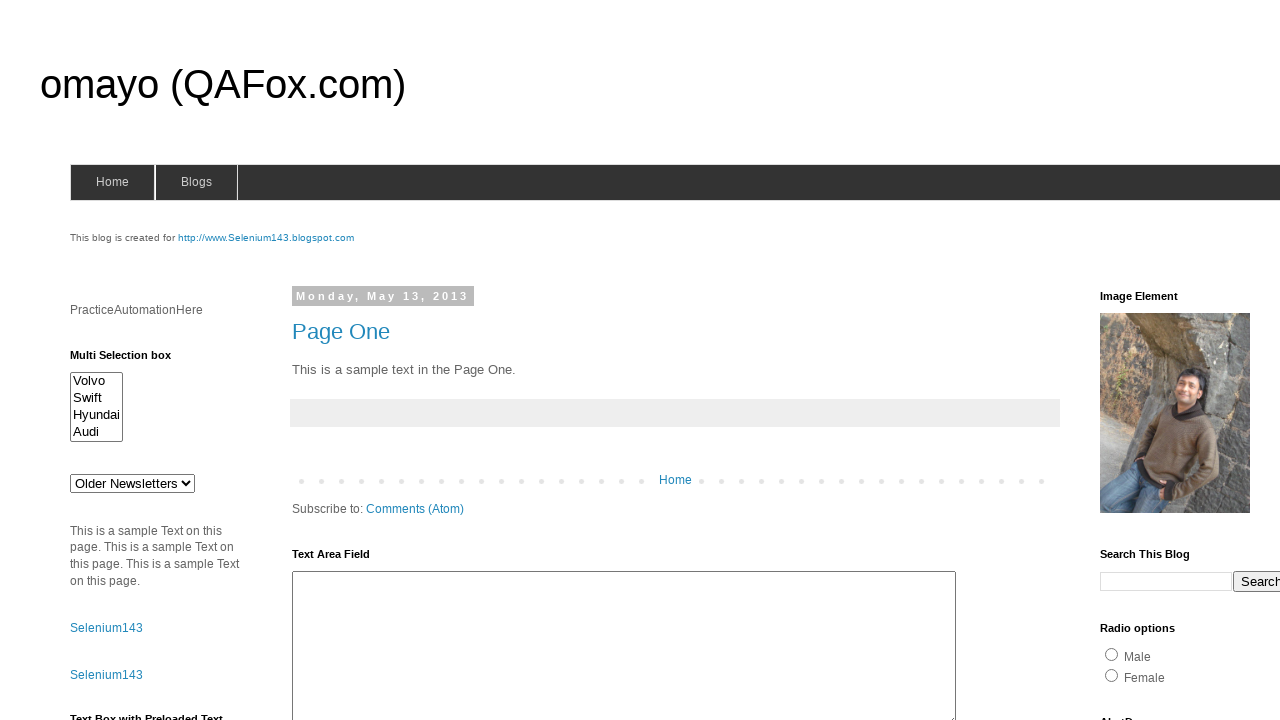

Clicked dropdown button to reveal menu at (1227, 360) on .dropbtn
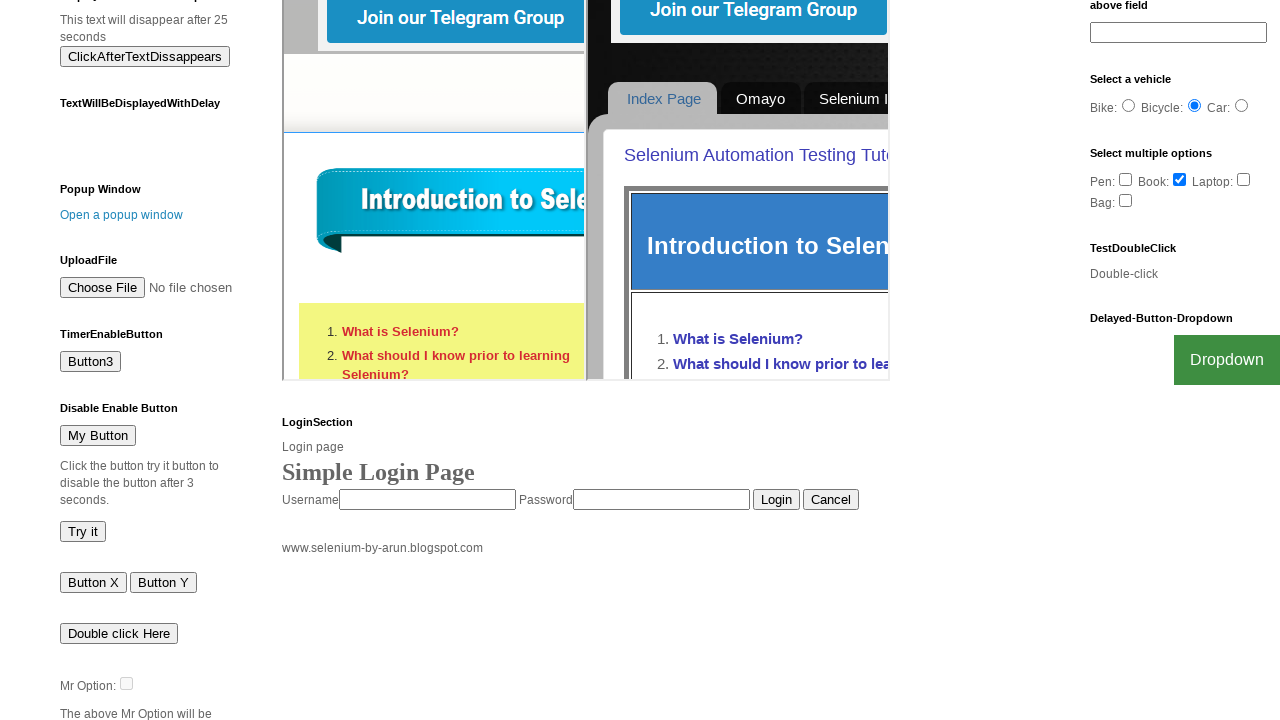

Facebook link became visible
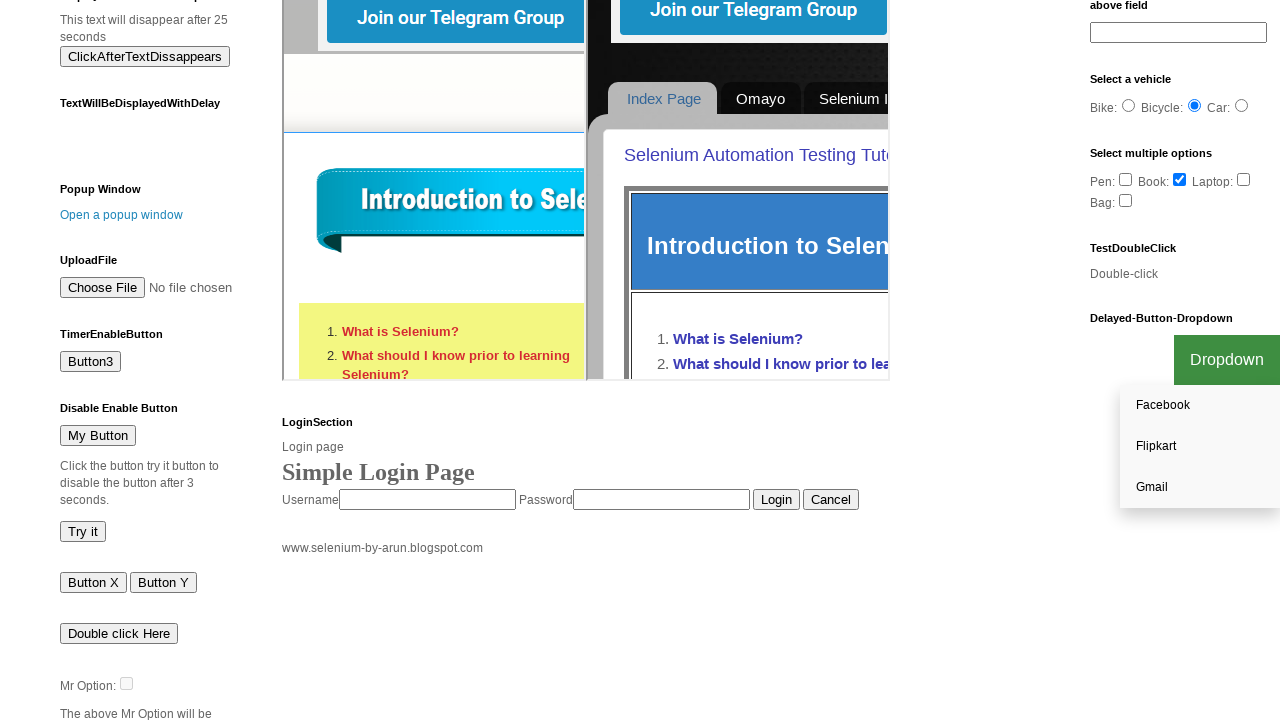

Clicked Facebook link at (1200, 406) on a:has-text('Facebook')
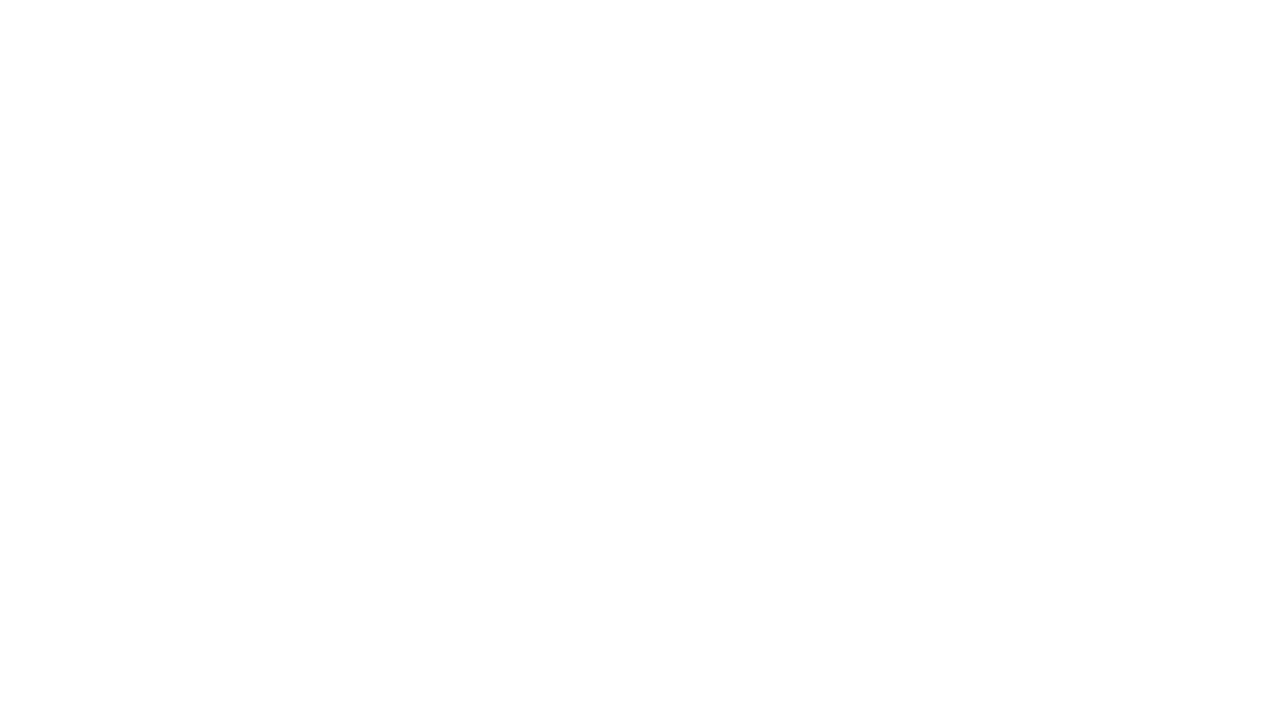

Navigated back to omayo.blogspot.com
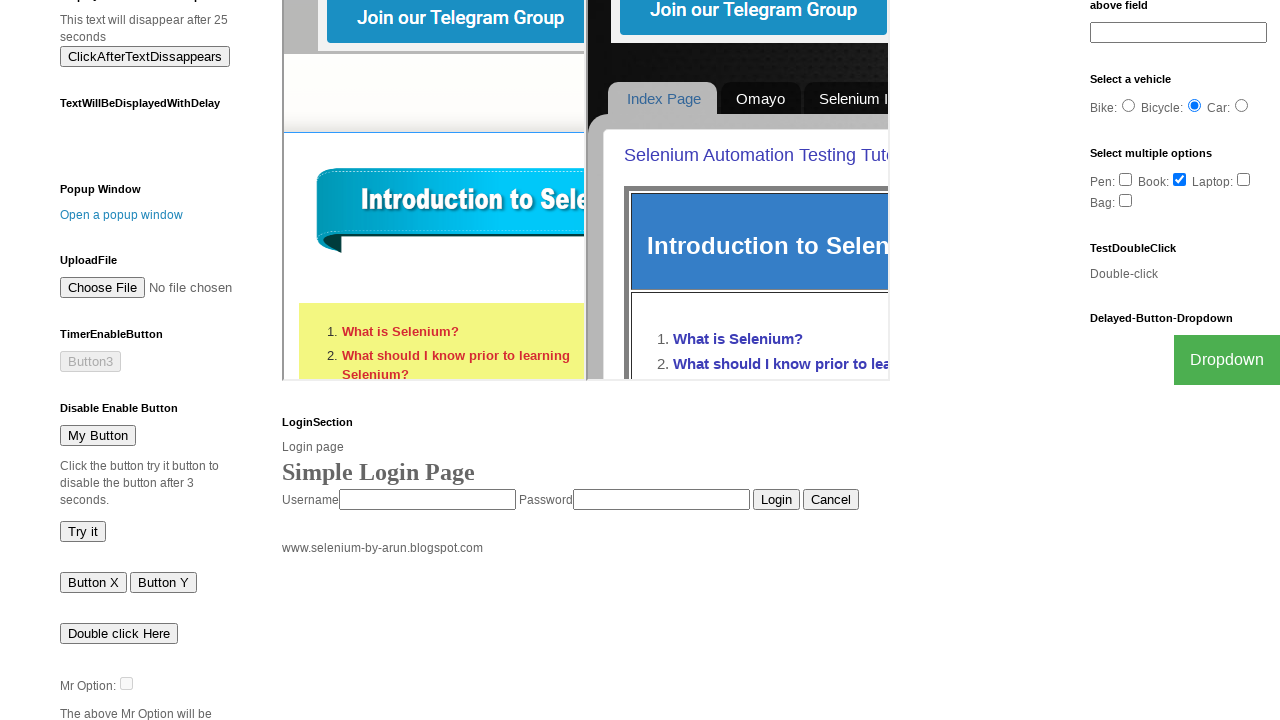

Clicked alert button at (1144, 361) on #alert1
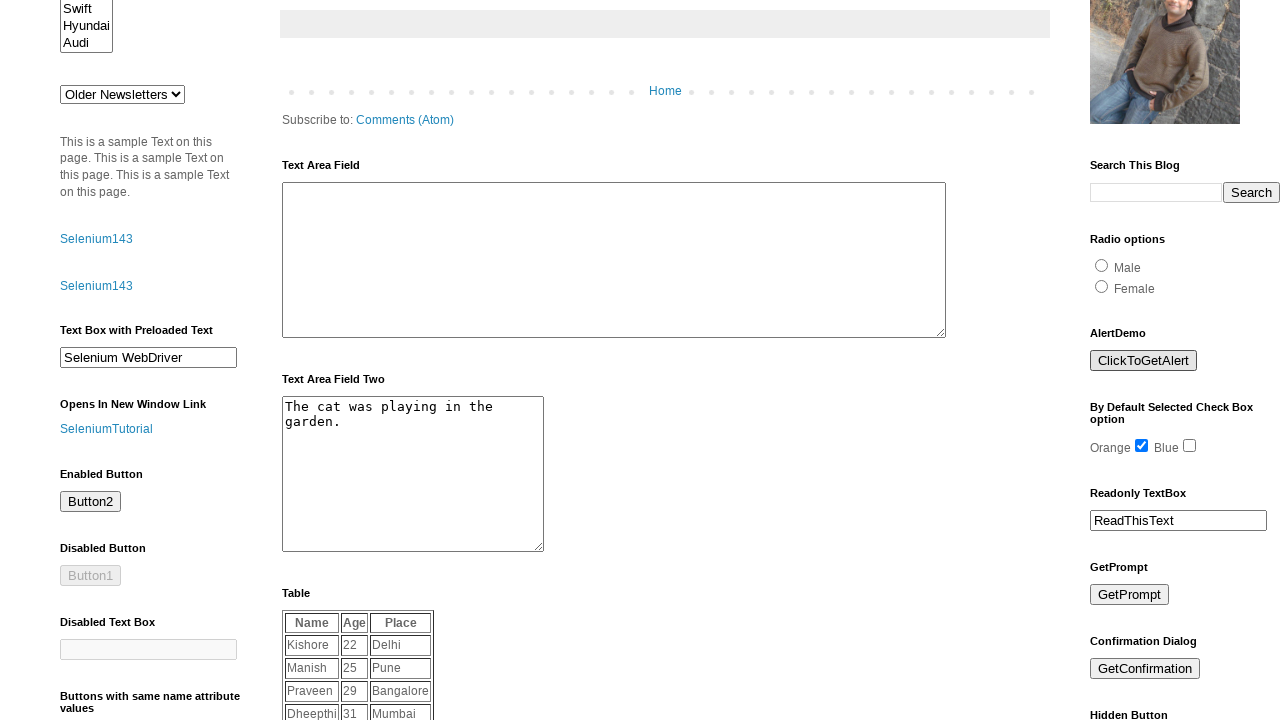

Alert dialog accepted
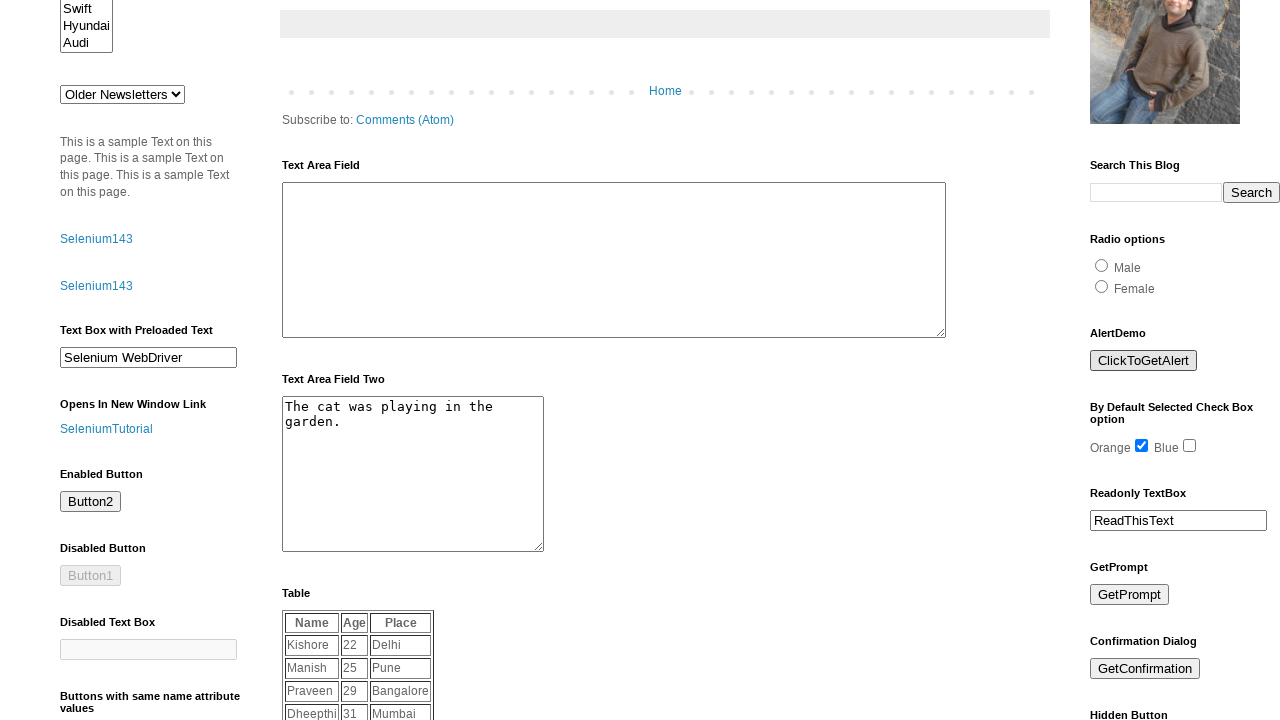

Selected 'doc 3' from dropdown by index on #drop1
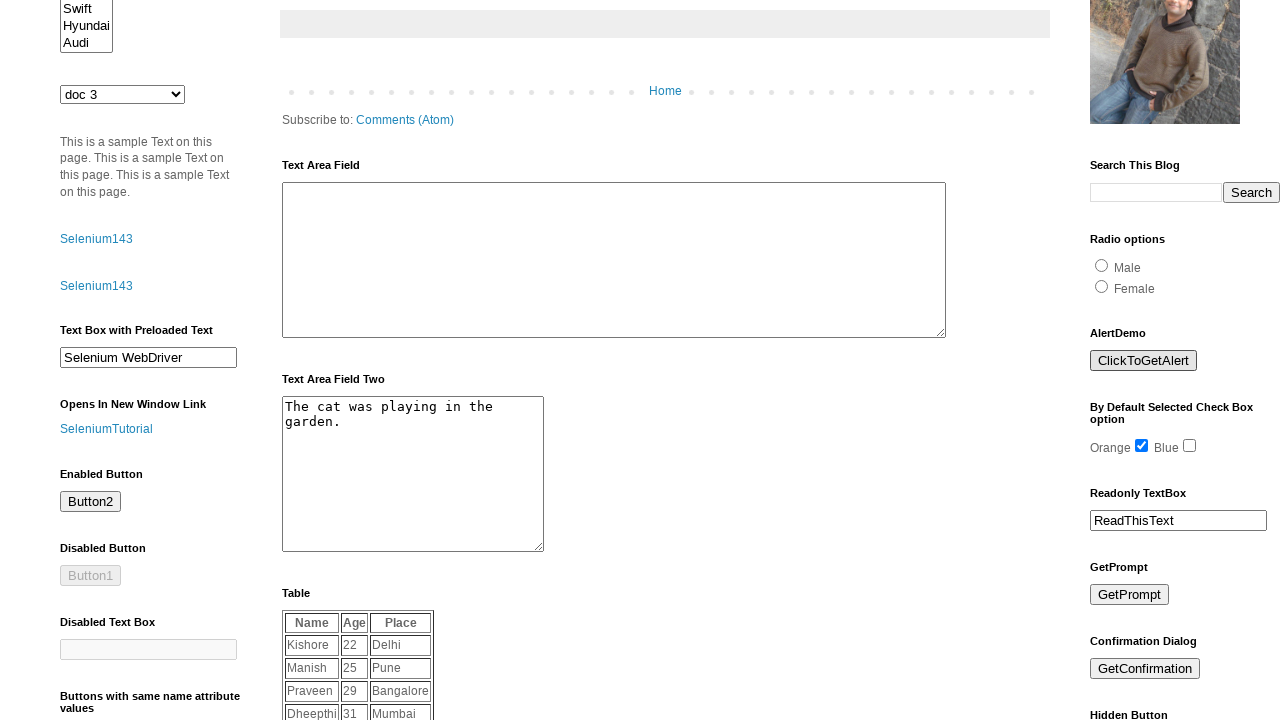

Selected Volvo, Swift, and Audi from multi-select field on #multiselect1
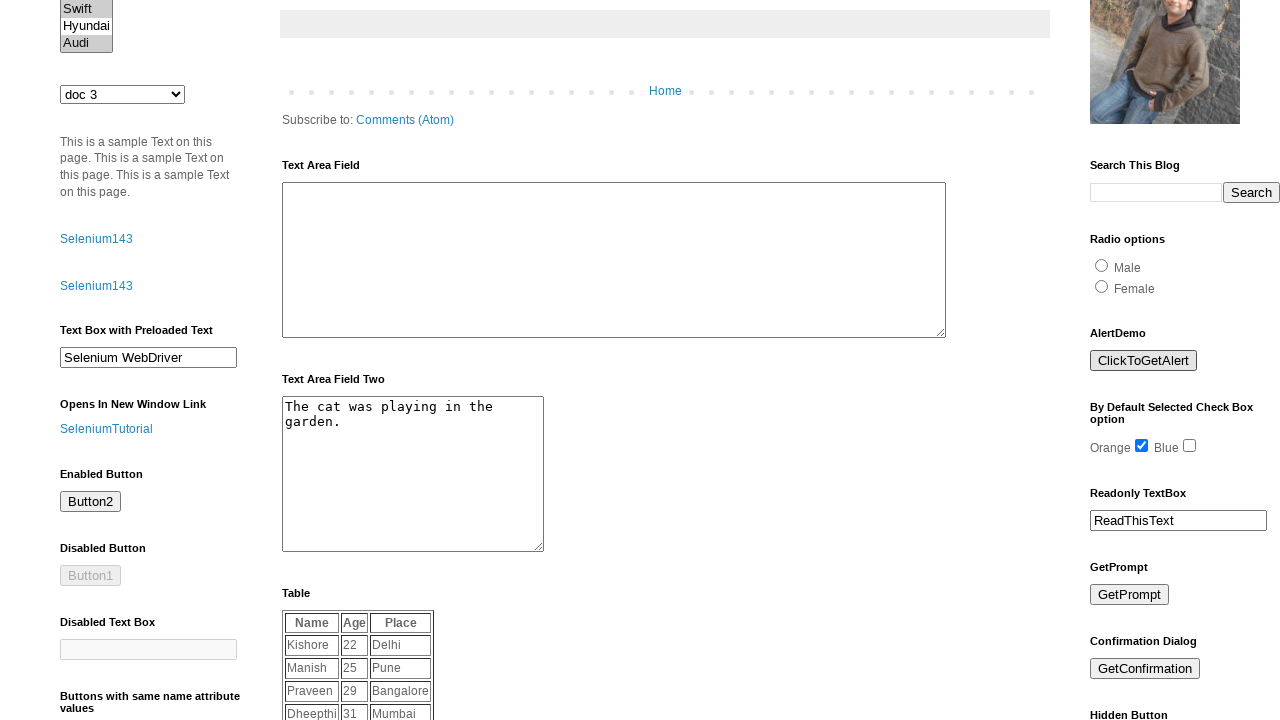

Deselected Audi, keeping only Volvo and Swift selected on #multiselect1
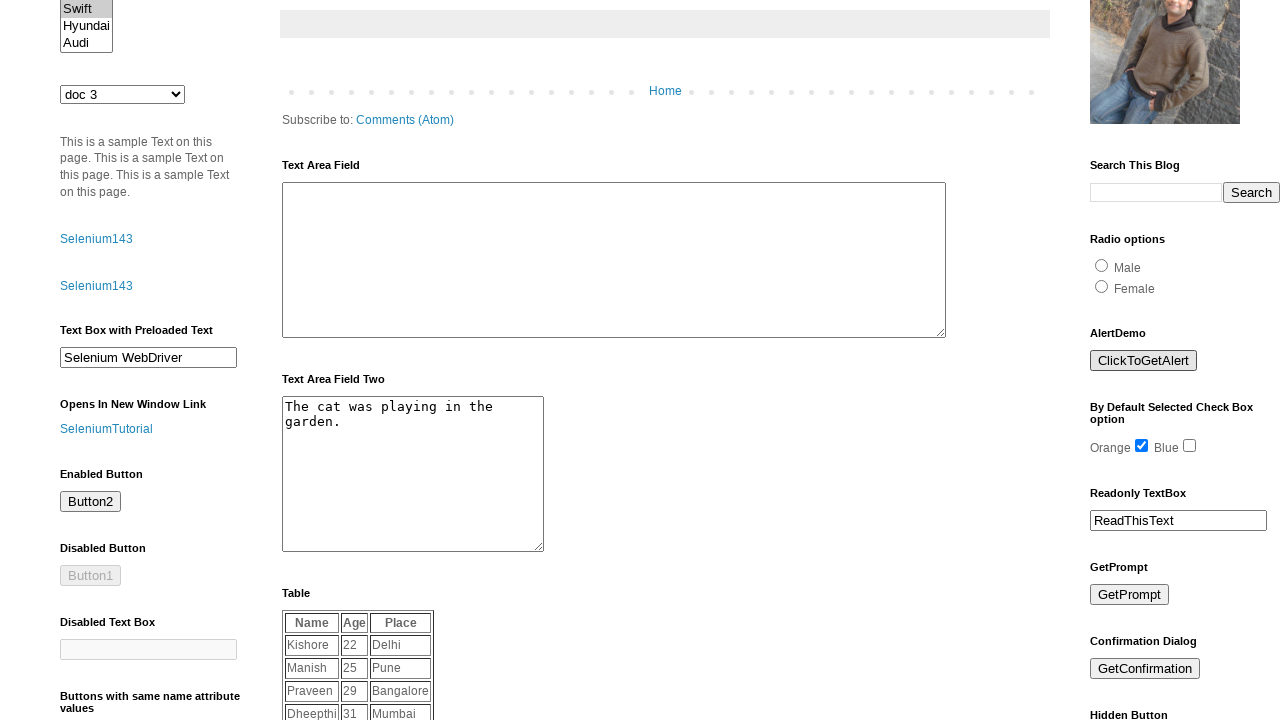

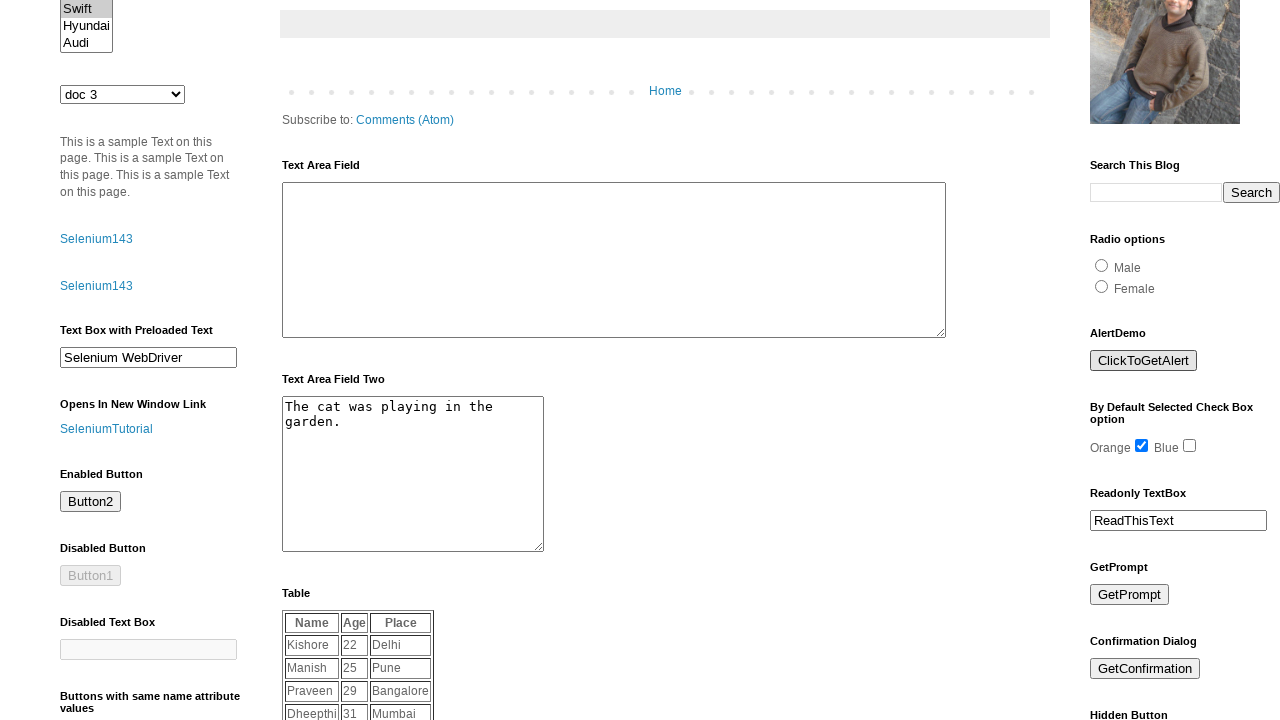